Tests editing a note by double-clicking it, clearing the text, entering new text, and verifying the update

Starting URL: https://rikhardhonkanen.github.io/Inl-ming3/

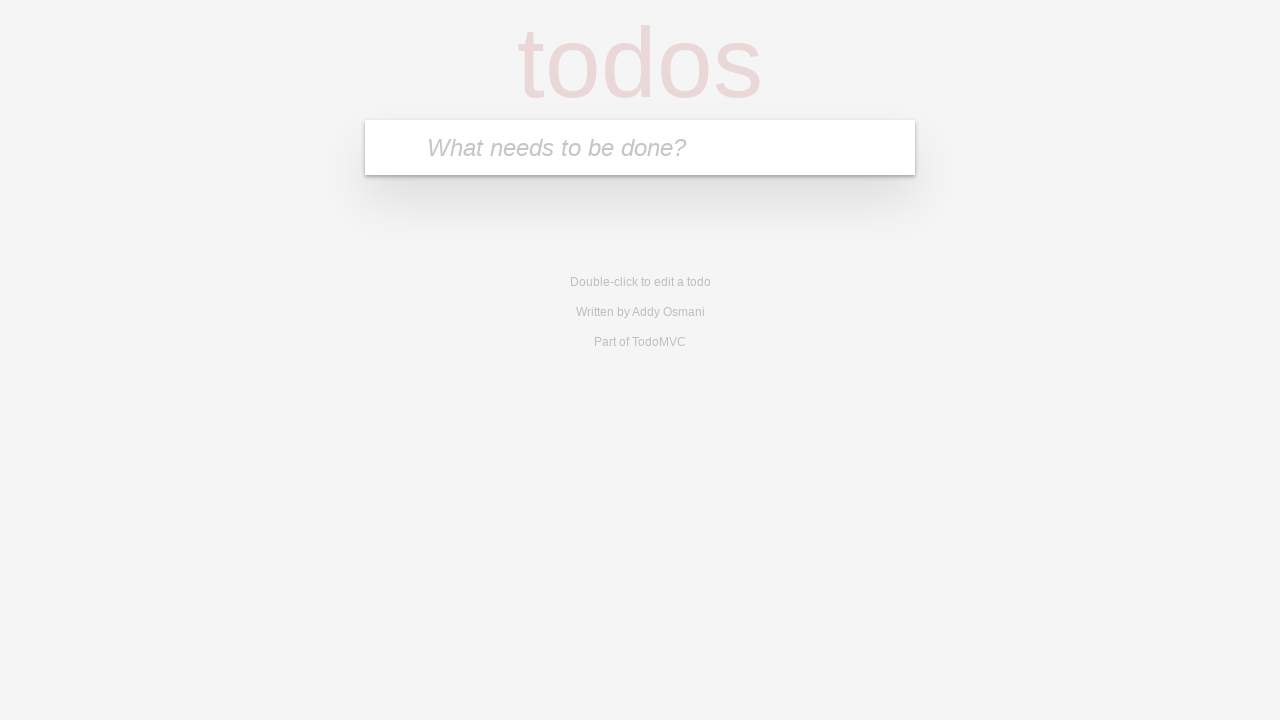

Filled searchbar with 'Eggs' on .searchbar
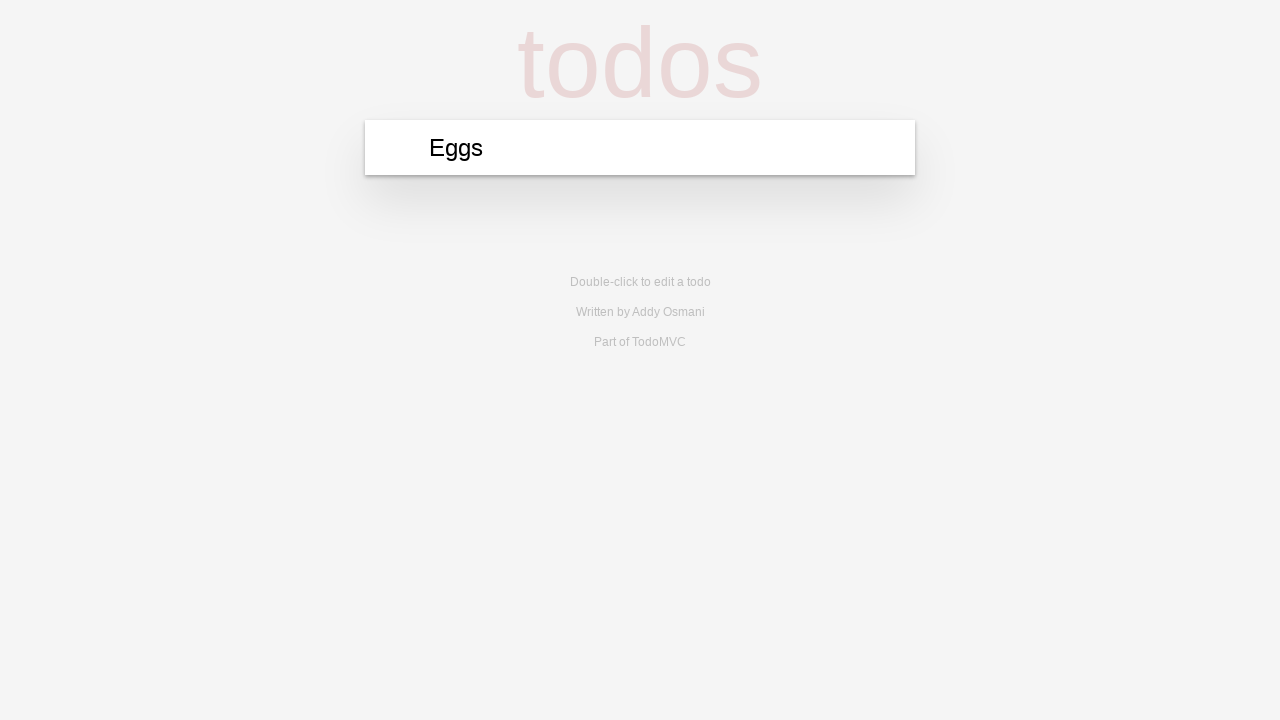

Pressed Enter to create note with 'Eggs' on .searchbar
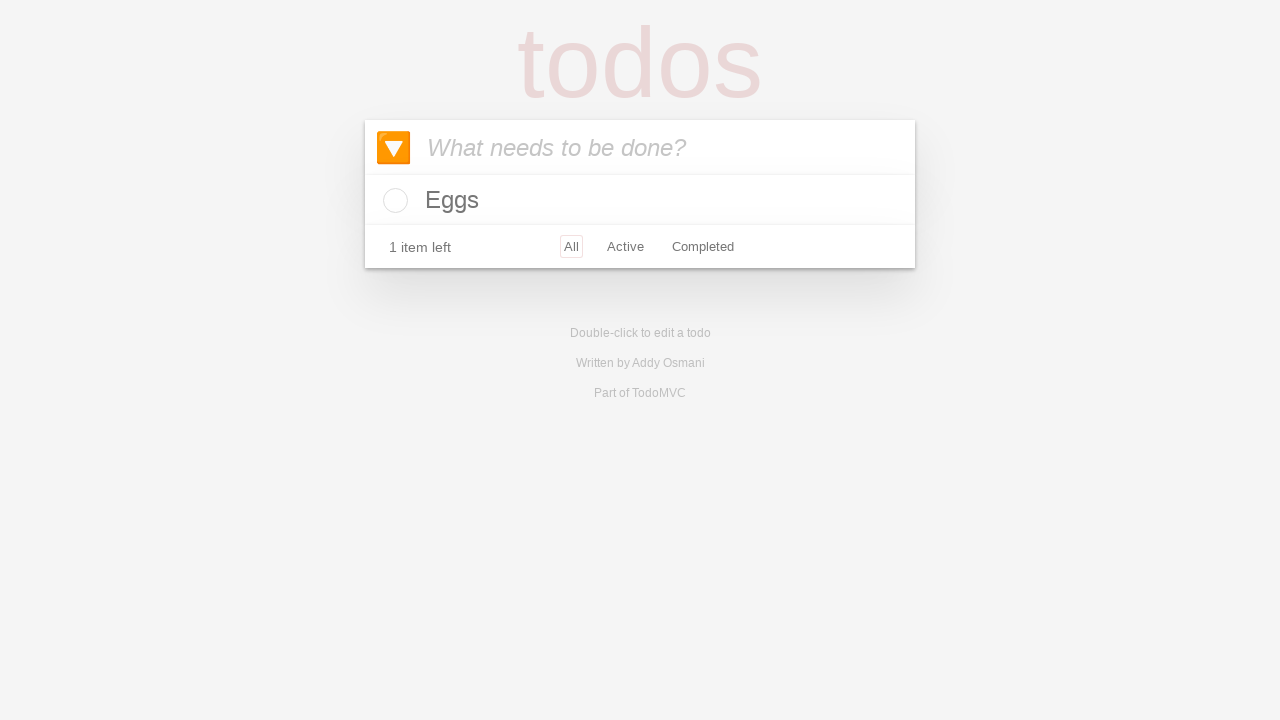

Waited for note to appear in the DOM
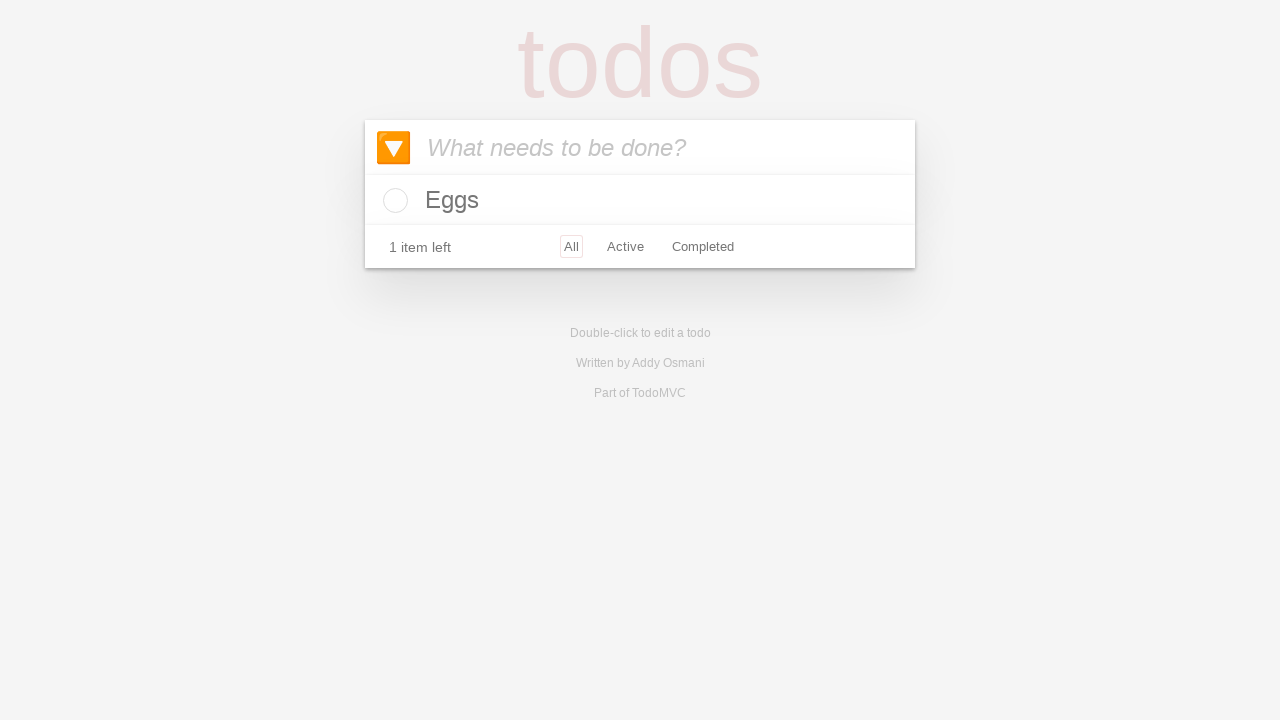

Double-clicked the note to enter edit mode at (664, 200) on .note
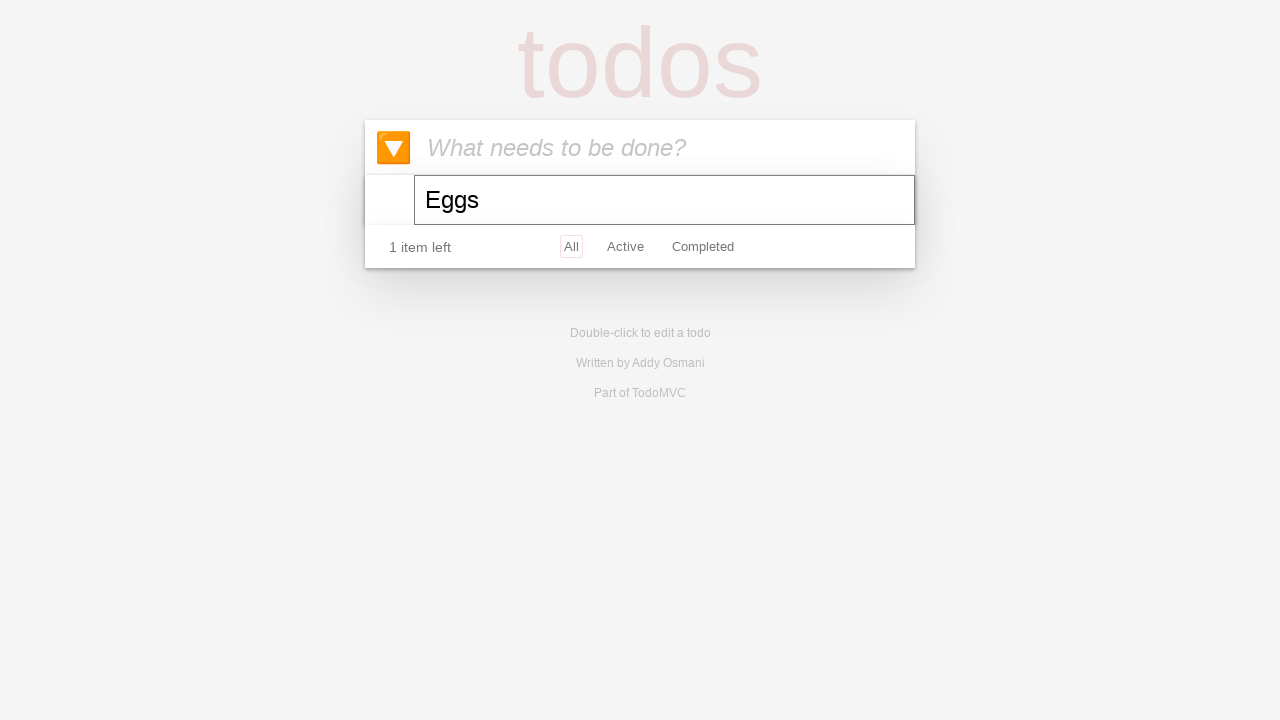

Selected all text in the note with Ctrl+A
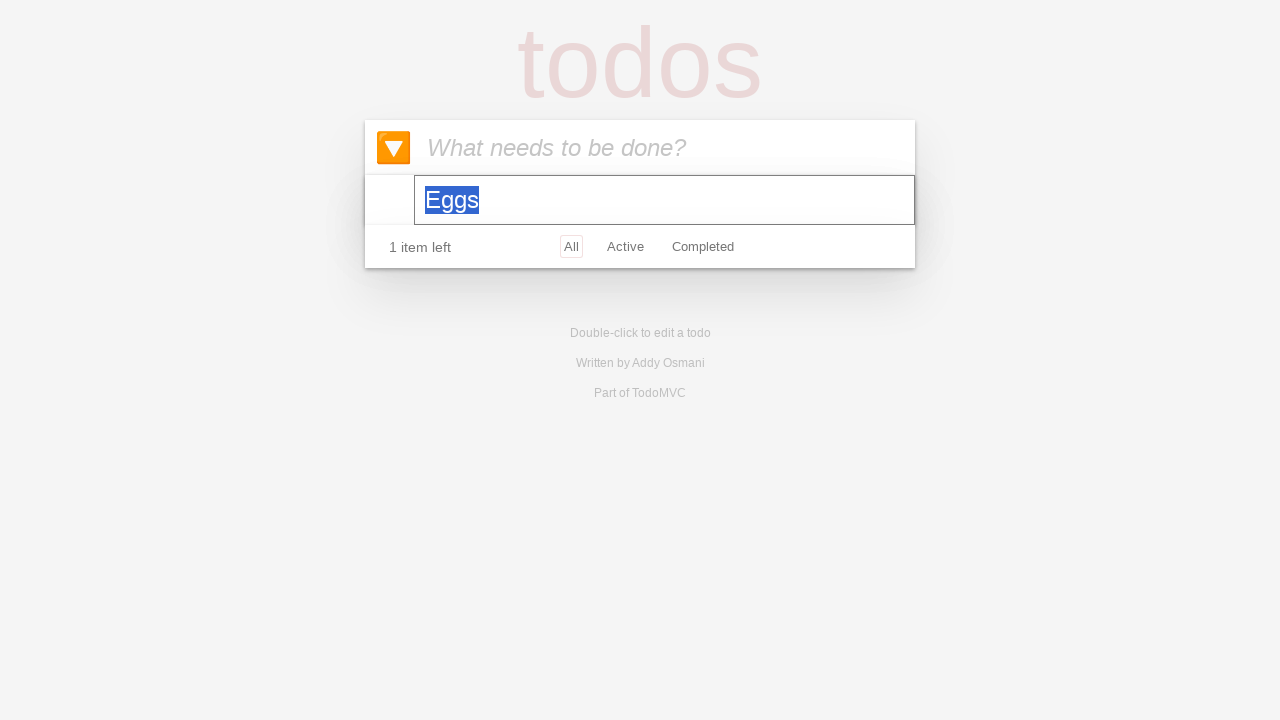

Deleted all selected text from the note
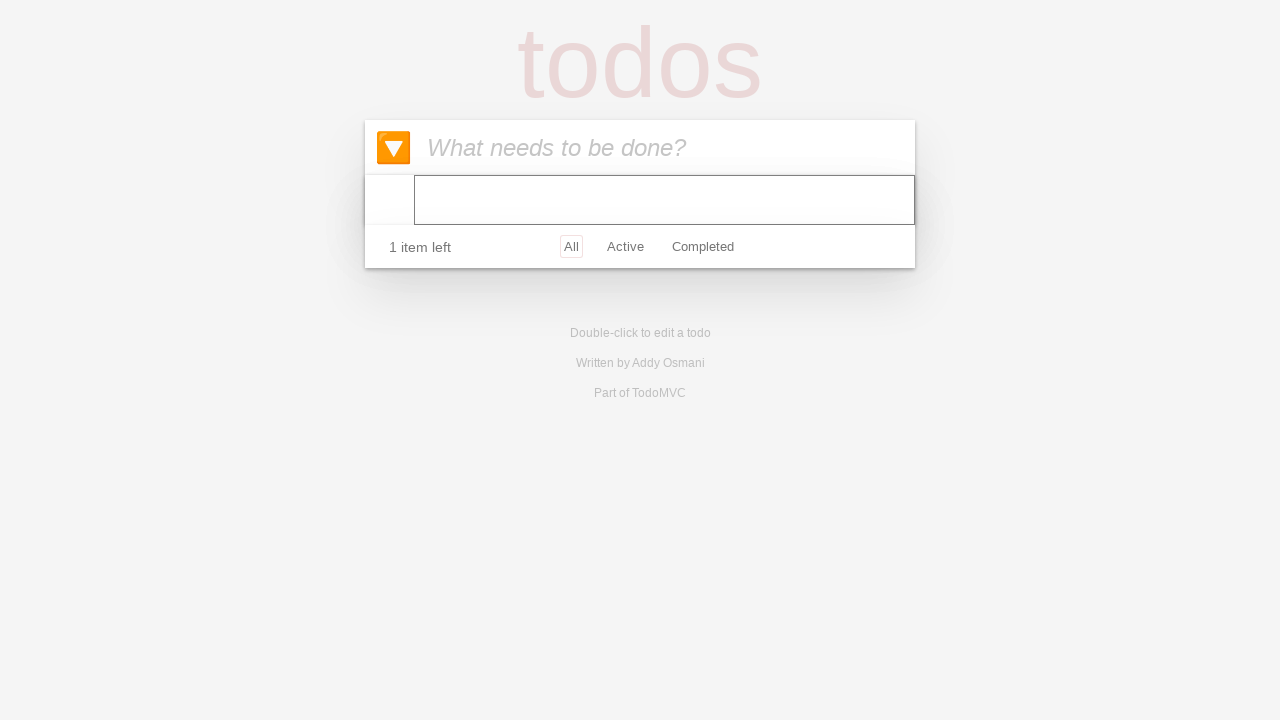

Typed 'Bread' as the new note text
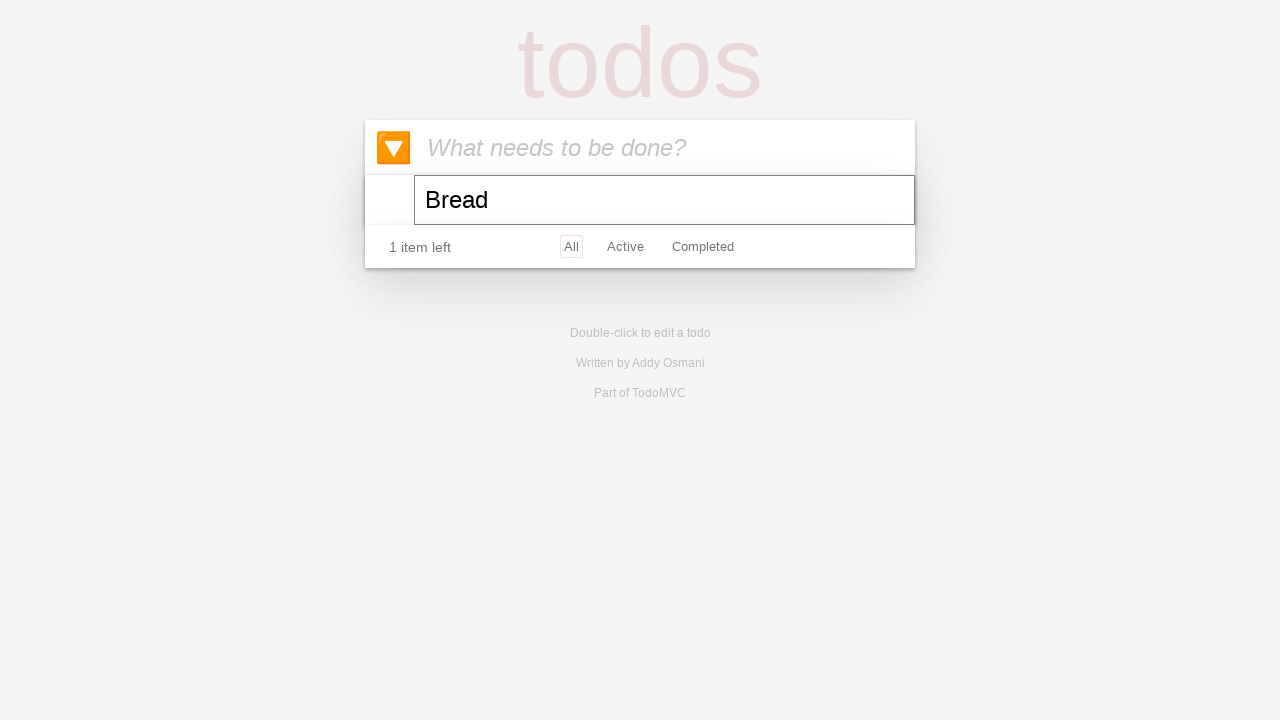

Pressed Enter to save the edited note
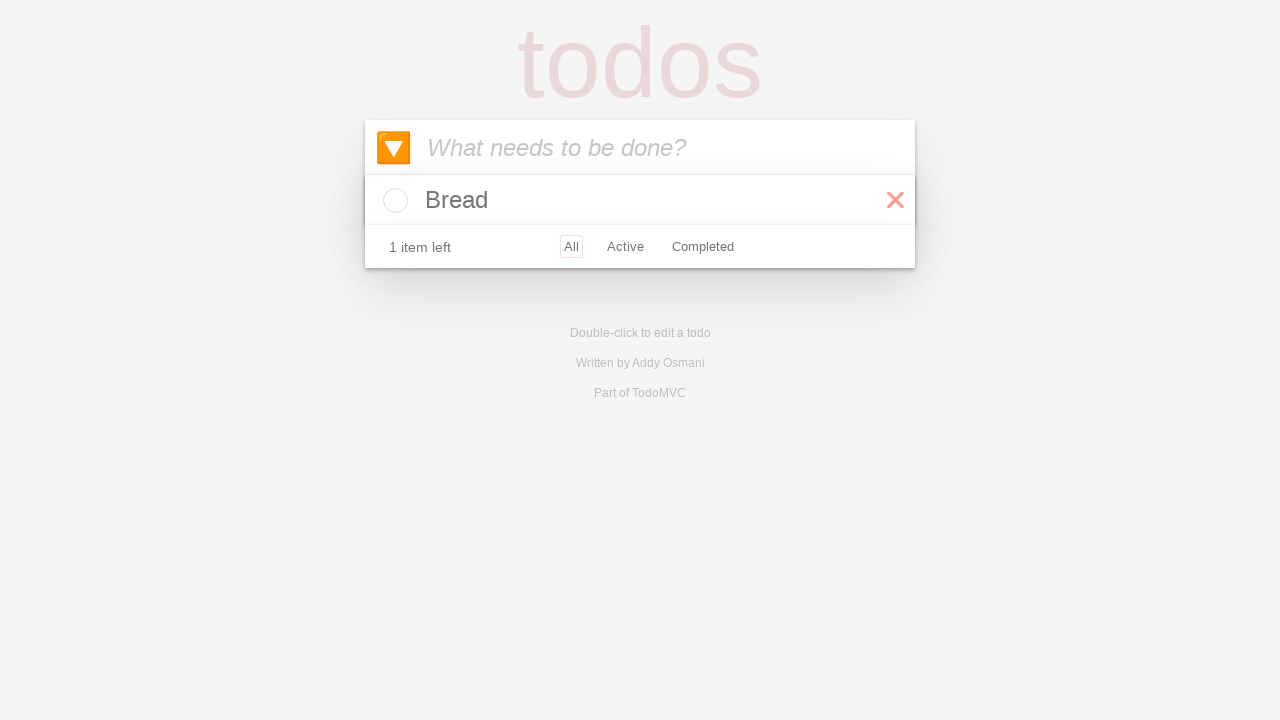

Waited for updated note to be rendered
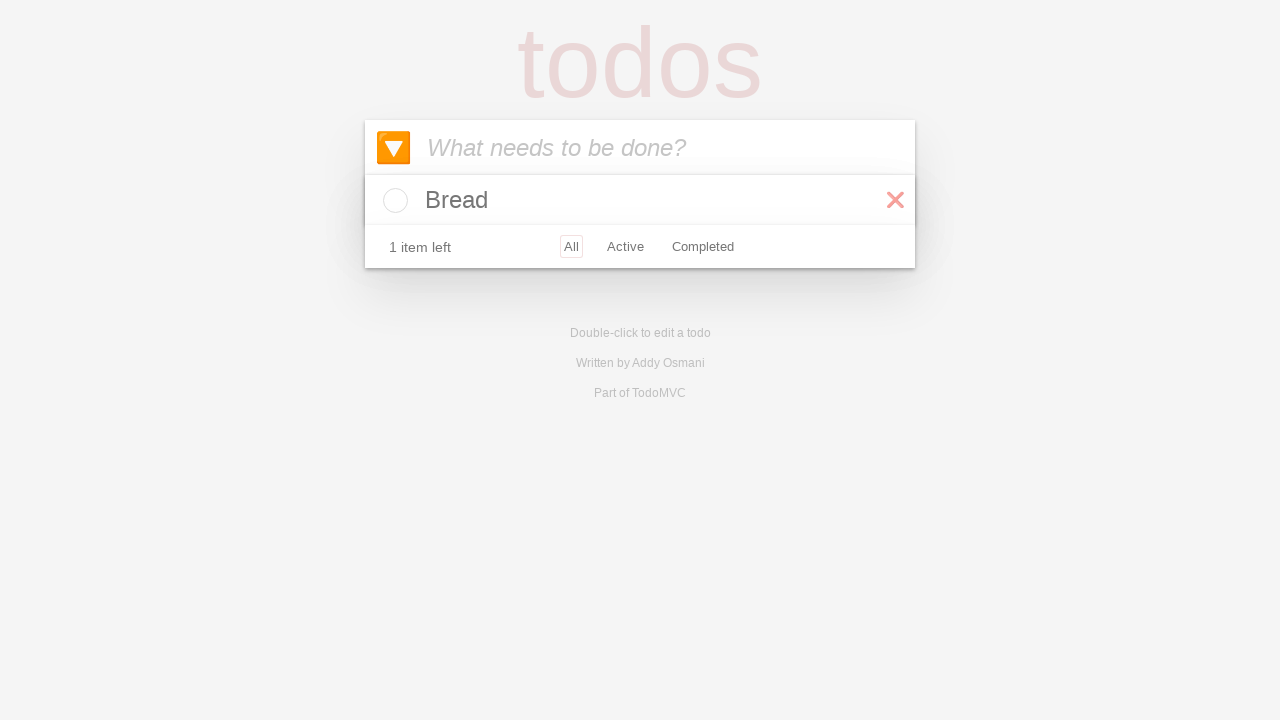

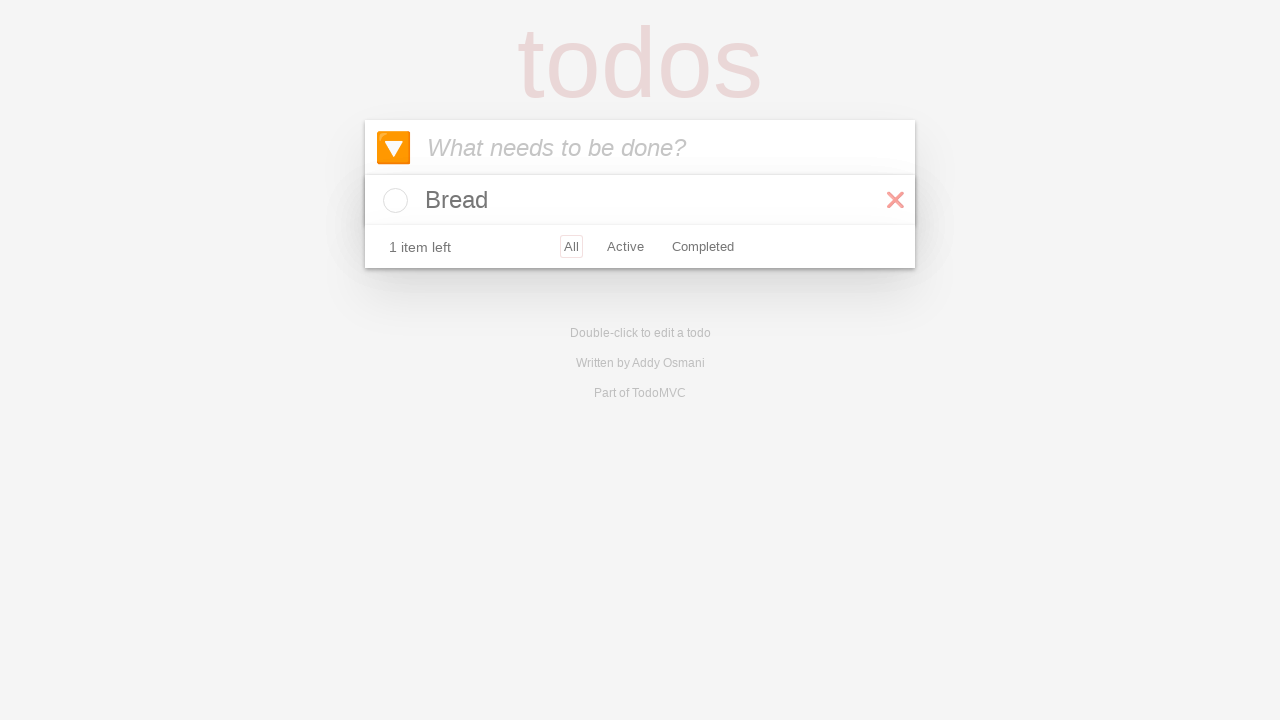